Tests A/B test opt-out functionality by visiting the split test page, adding an optimizelyOptOut cookie, refreshing the page, and verifying the heading changes to "No A/B Test"

Starting URL: http://the-internet.herokuapp.com/abtest

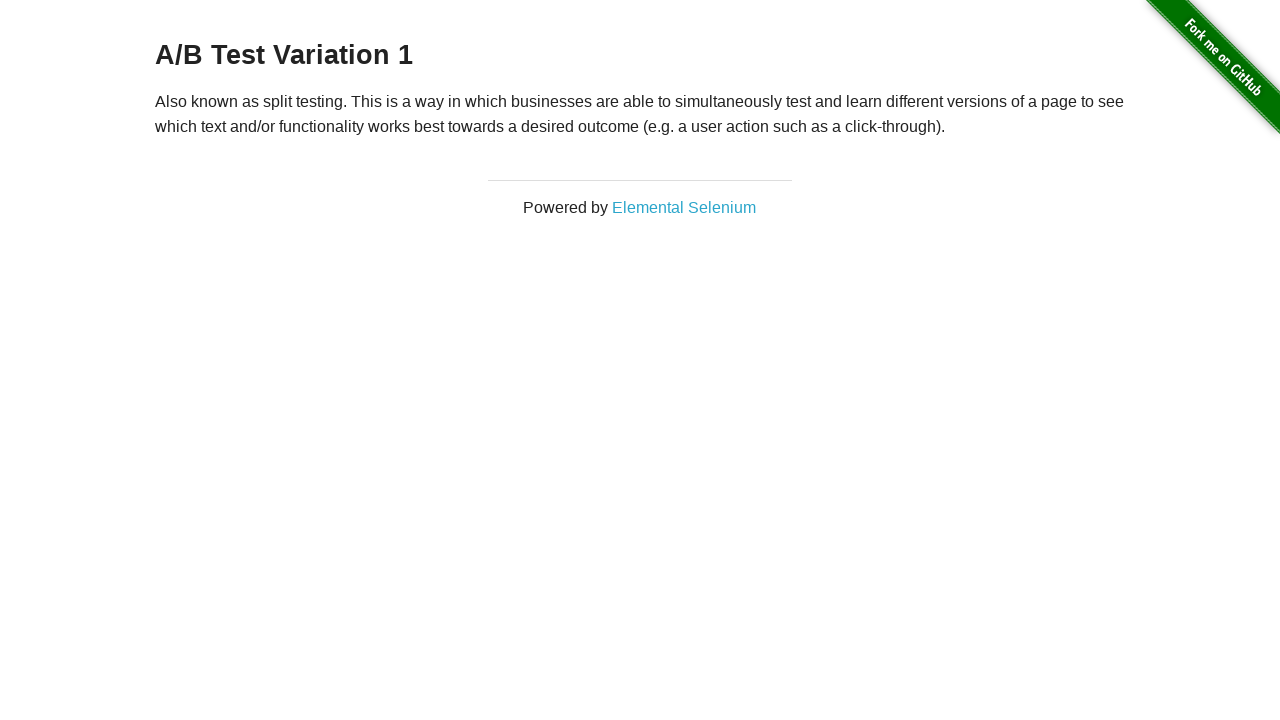

Navigated to A/B test page
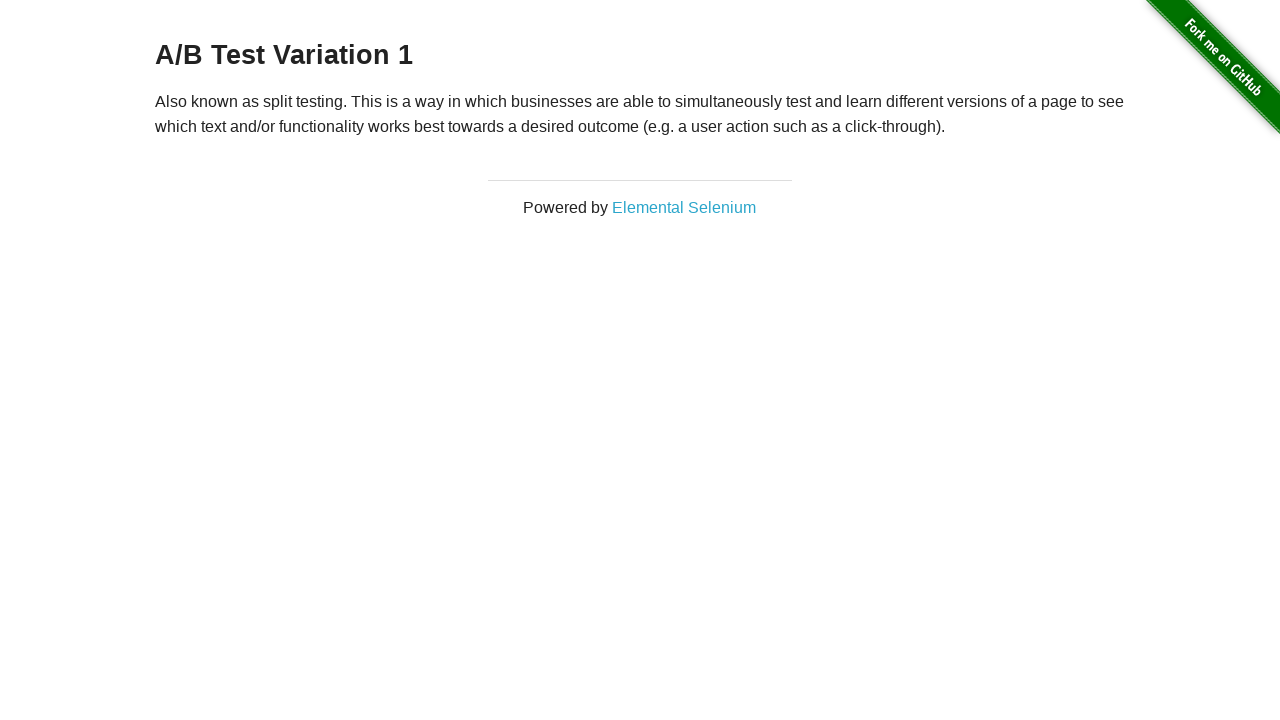

Located h3 heading element
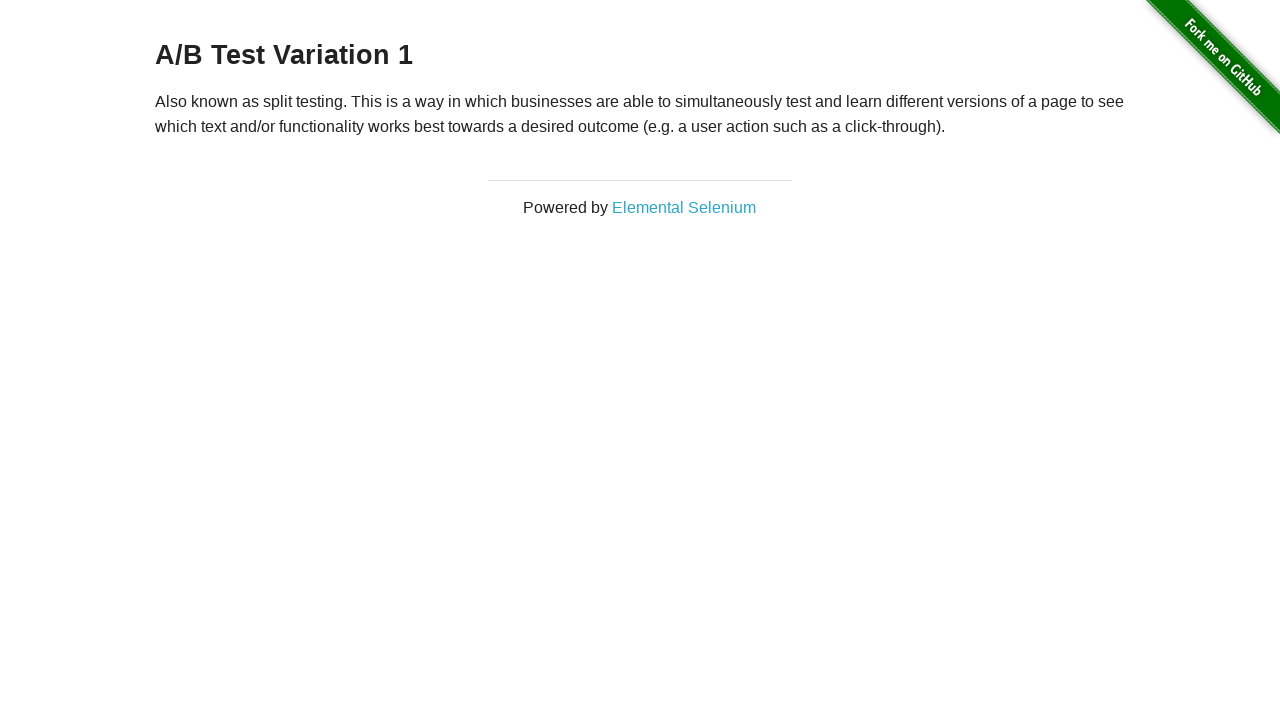

Retrieved heading text: 'A/B Test Variation 1'
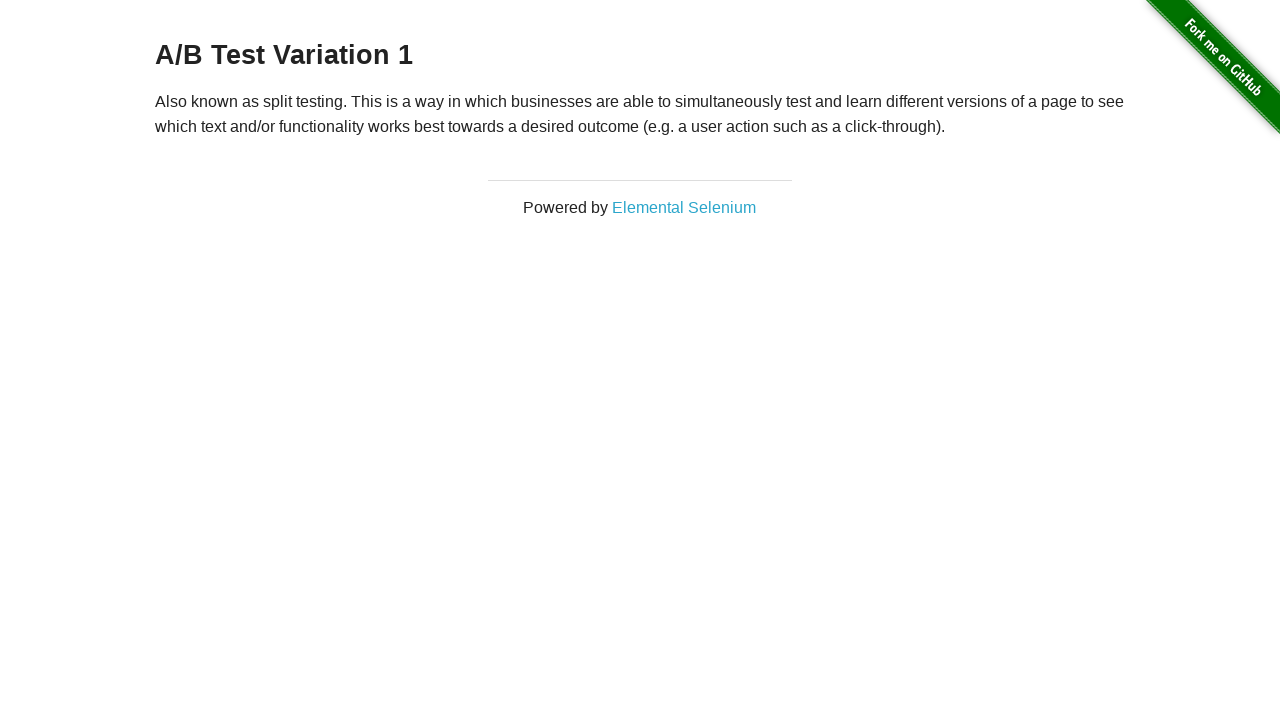

Added optimizelyOptOut cookie to opt out of A/B test
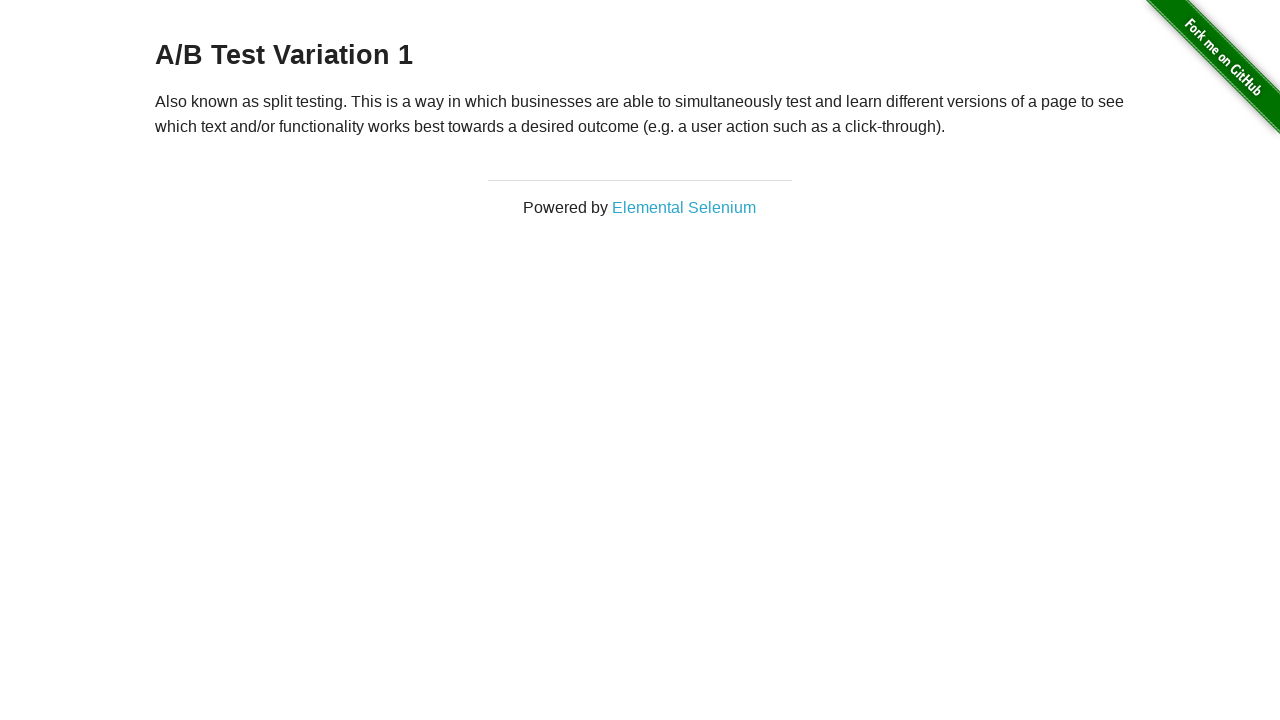

Reloaded page after adding opt-out cookie
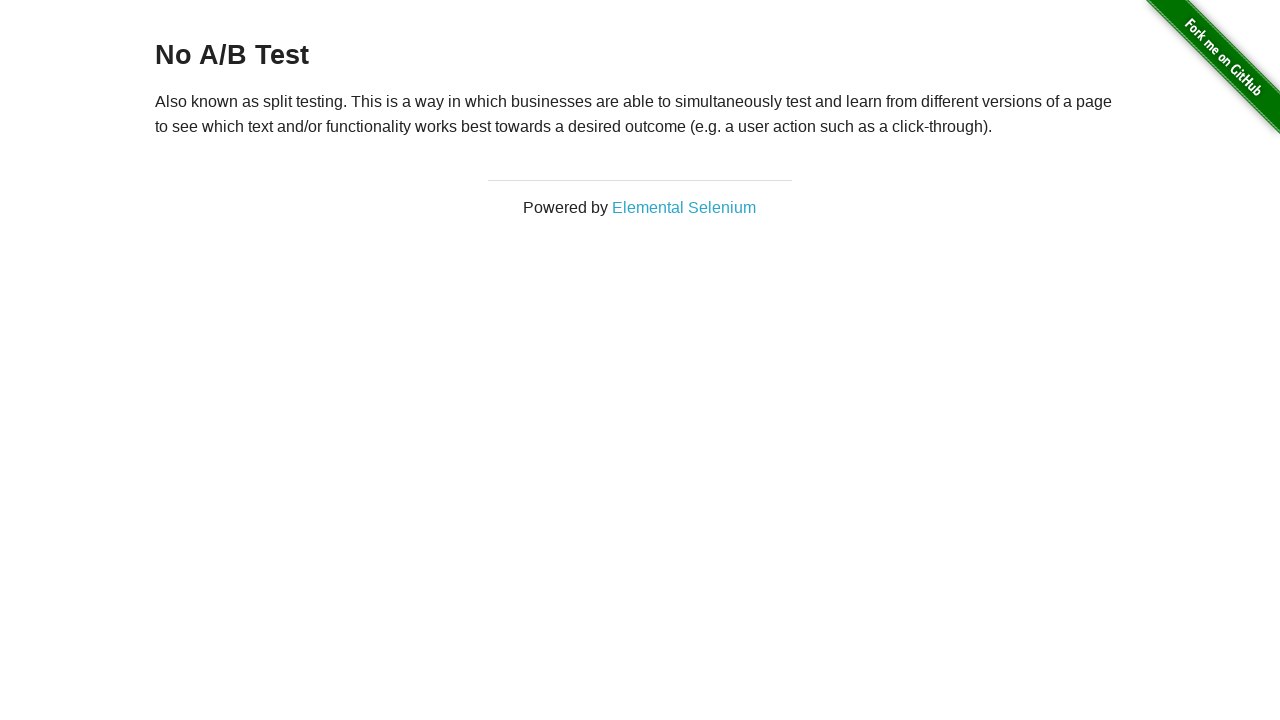

Retrieved heading text after opt-out: 'No A/B Test'
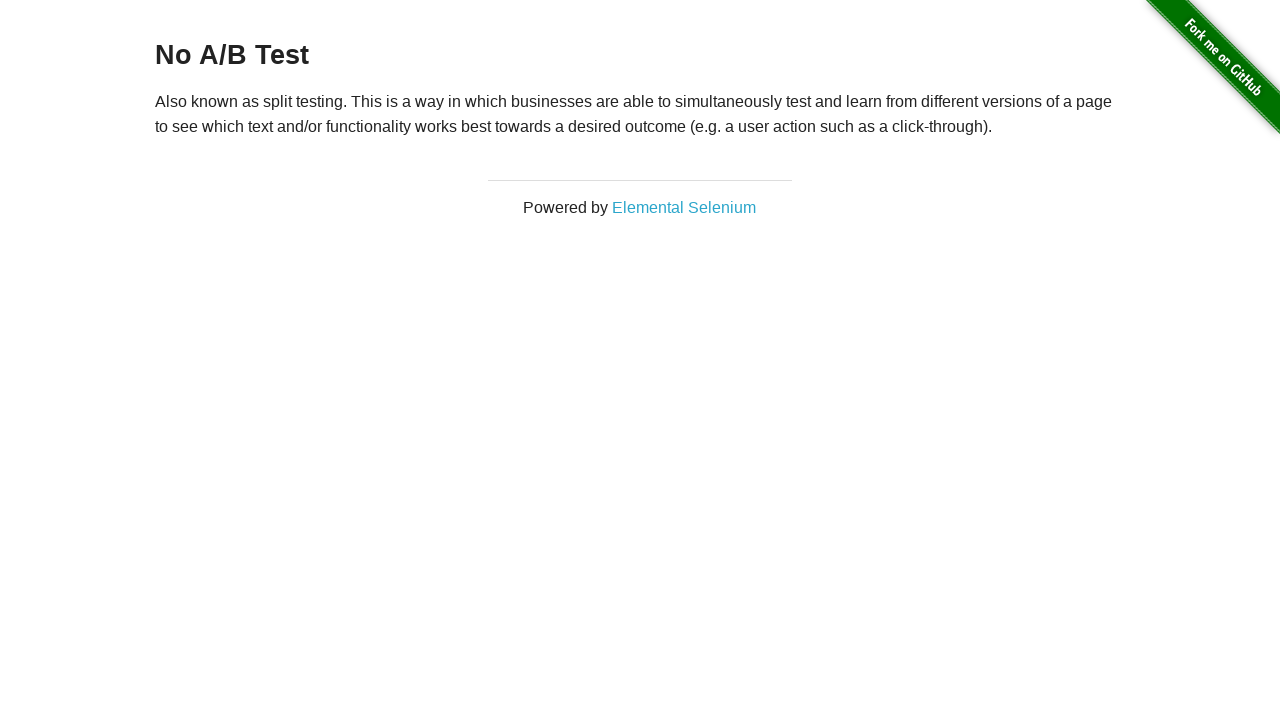

Verified heading changed to 'No A/B Test' after opt-out
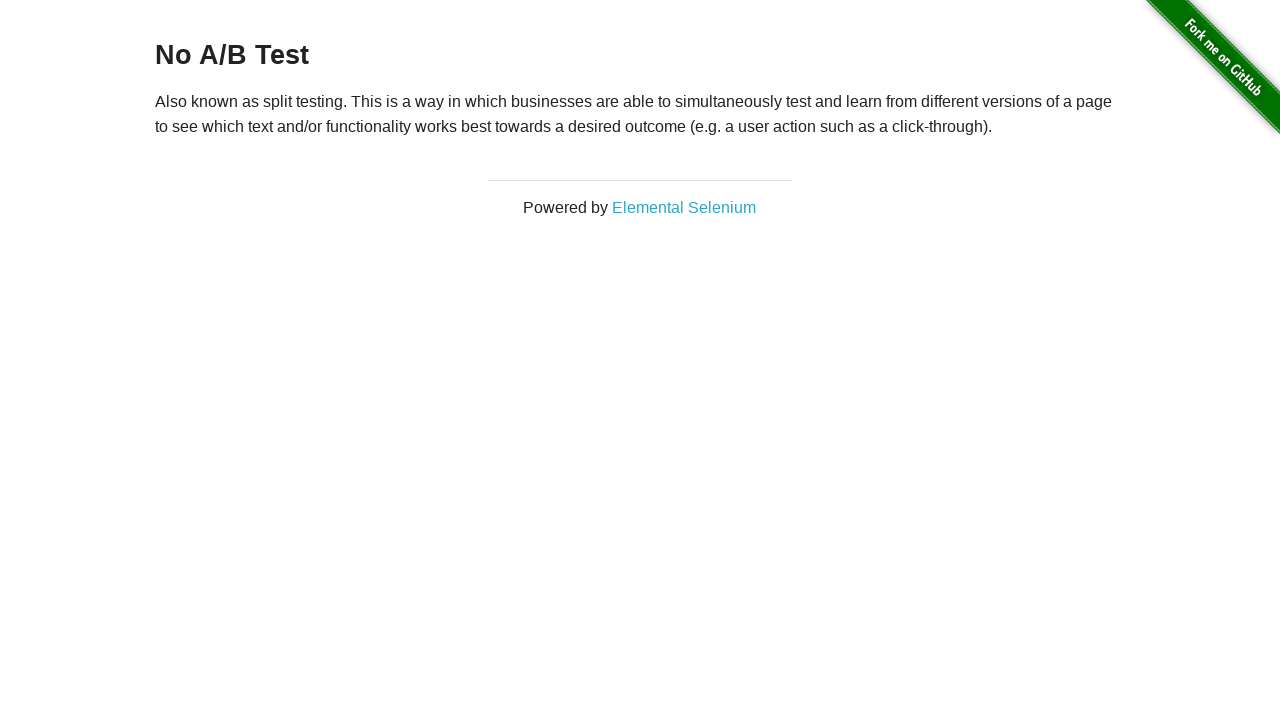

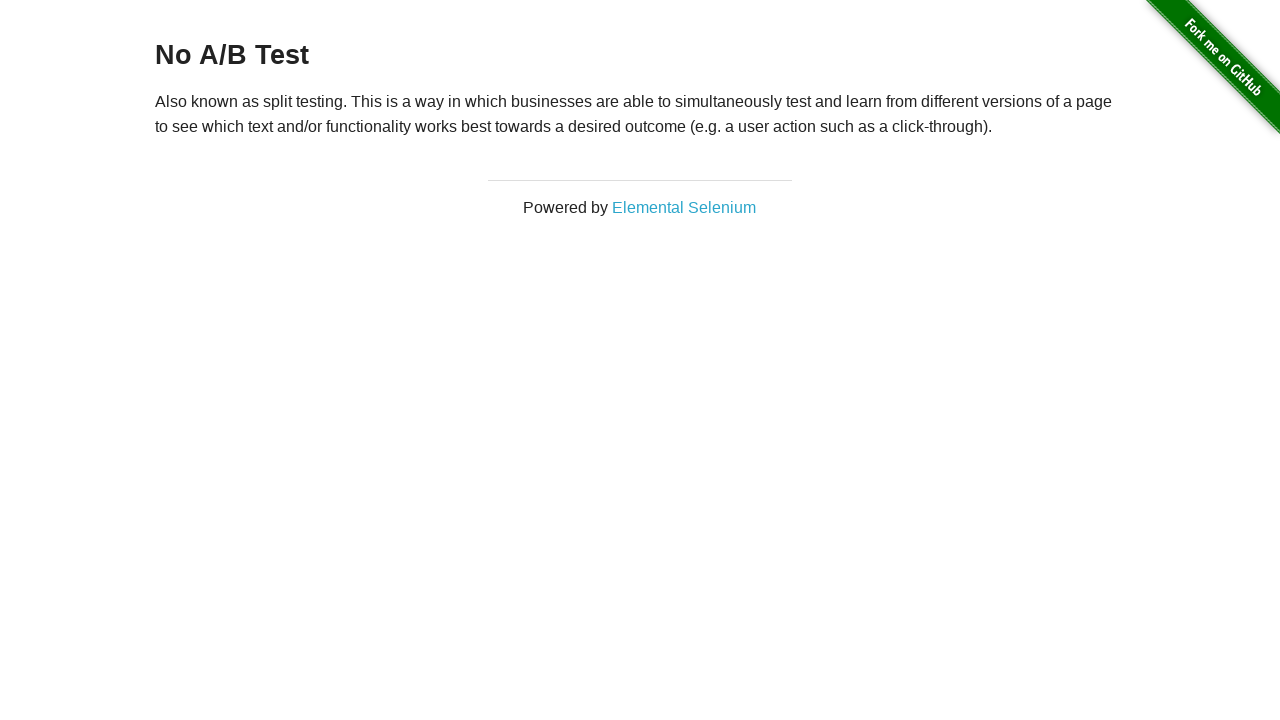